Tests the FAQ accordion dropdown list on a scooter rental website by scrolling to the "Important Questions" section, clicking on each accordion item, and verifying the corresponding answer text is displayed.

Starting URL: https://qa-scooter.praktikum-services.ru/

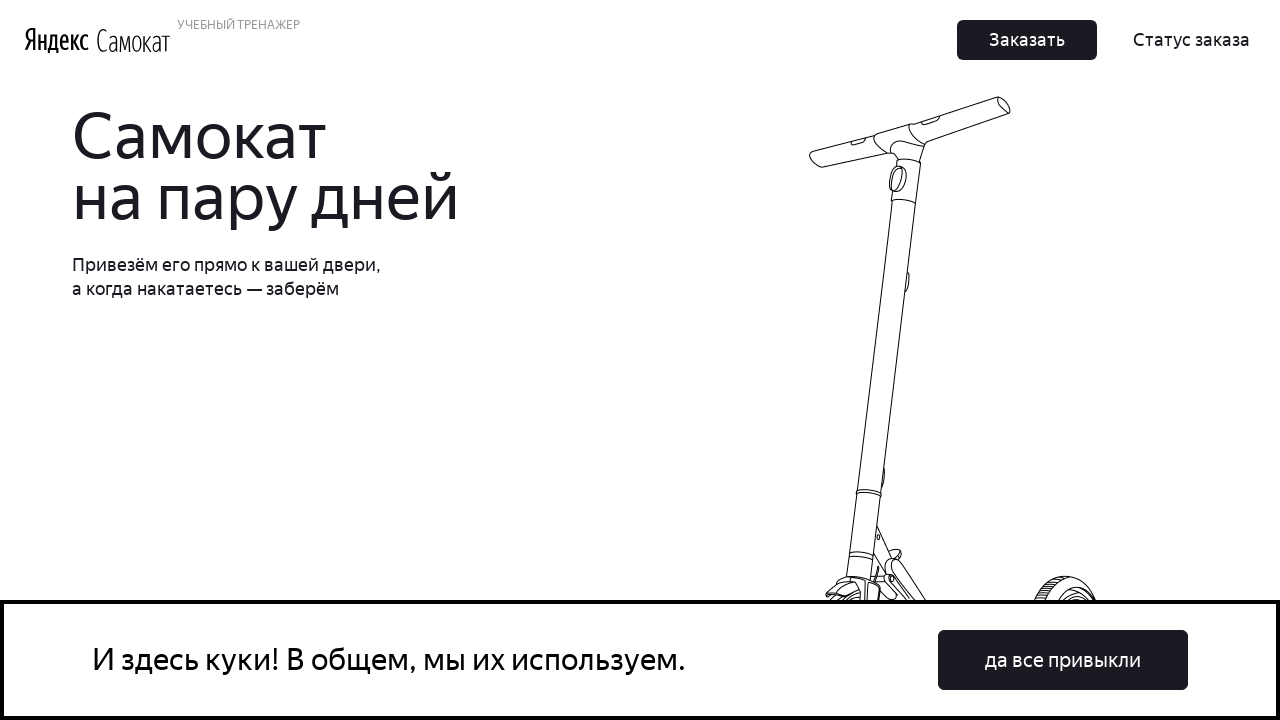

Scrolled to the FAQ section 'Вопросы о важном'
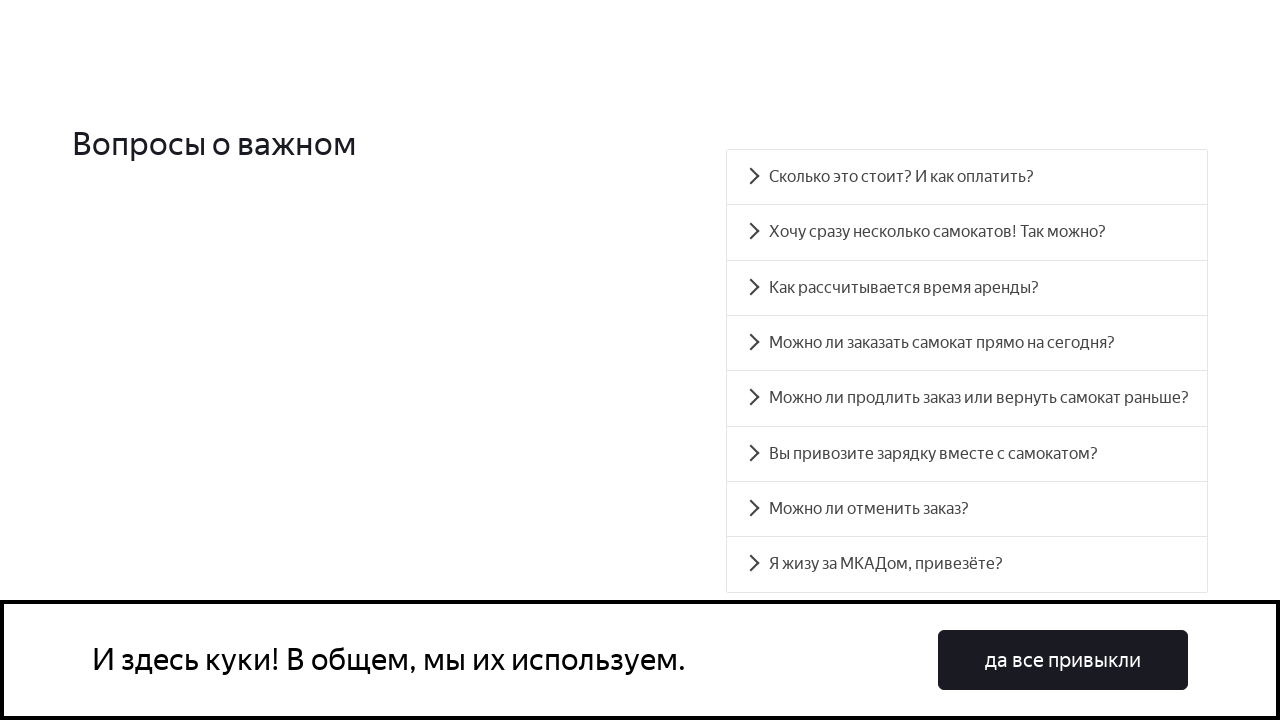

Clicked FAQ accordion item 0 at (967, 177) on [aria-controls='accordion__panel-0']
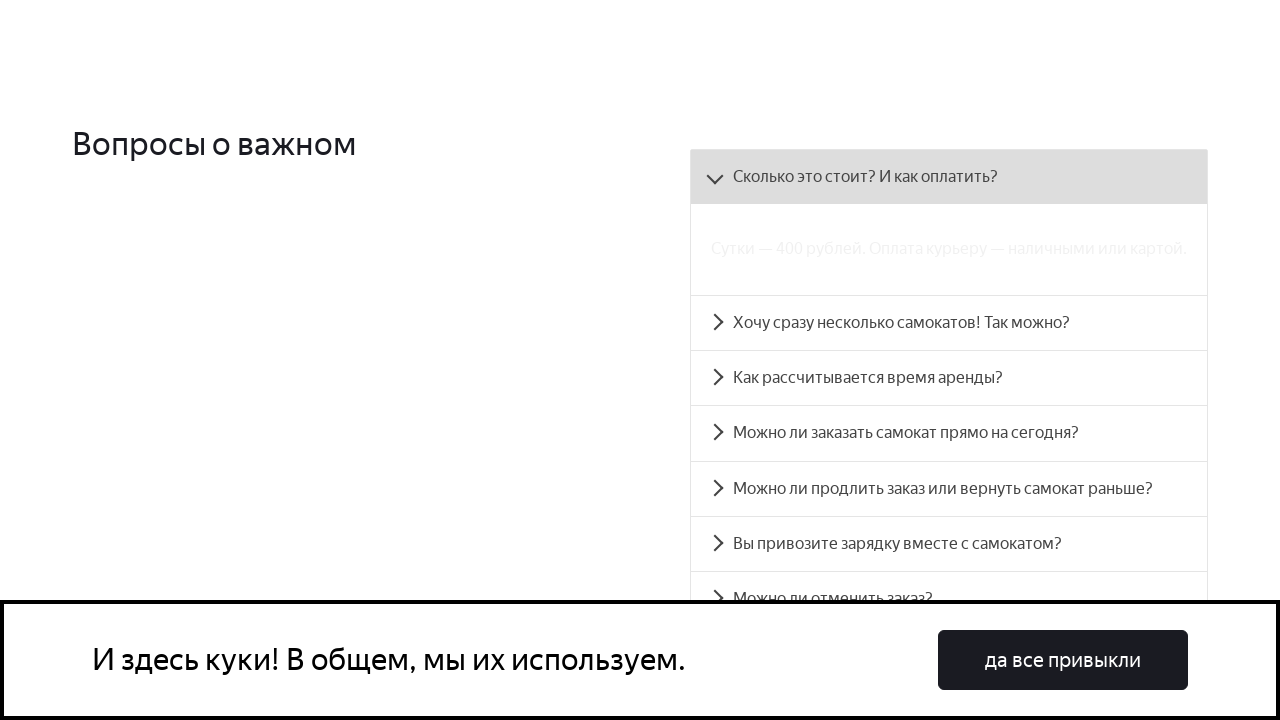

Verified expected text displayed for FAQ item 0
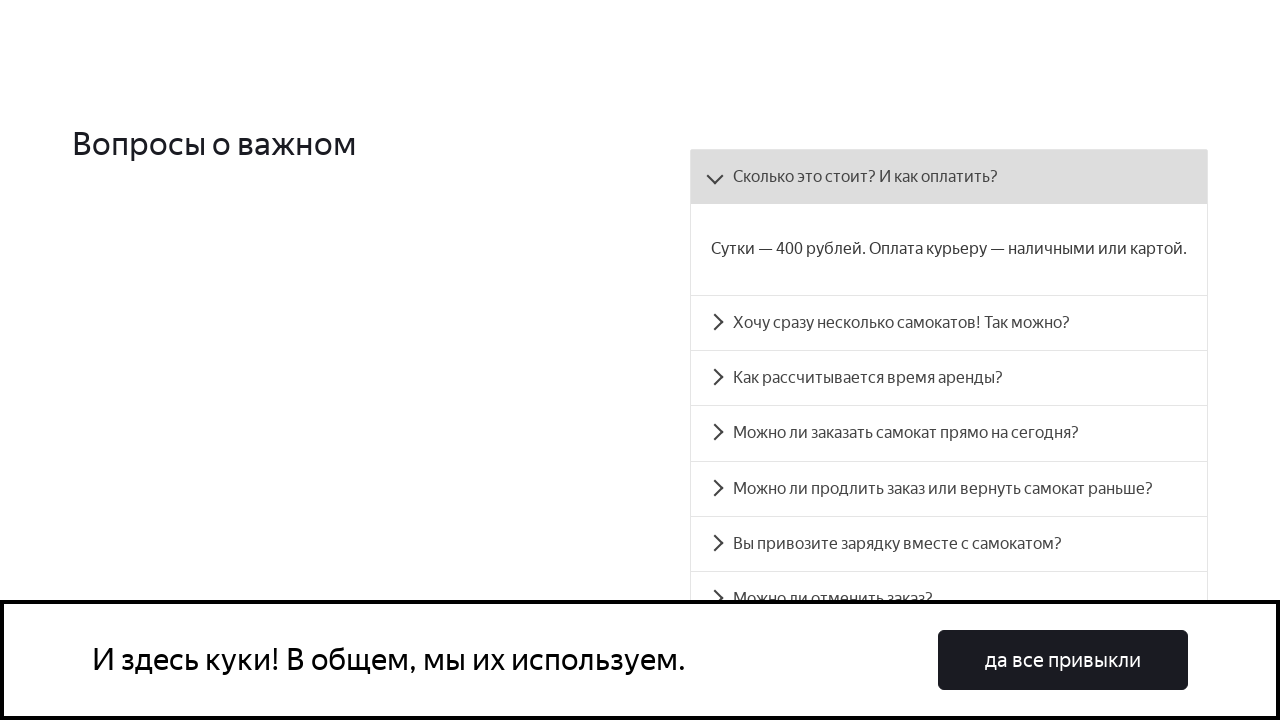

Clicked FAQ accordion item 1 at (949, 323) on [aria-controls='accordion__panel-1']
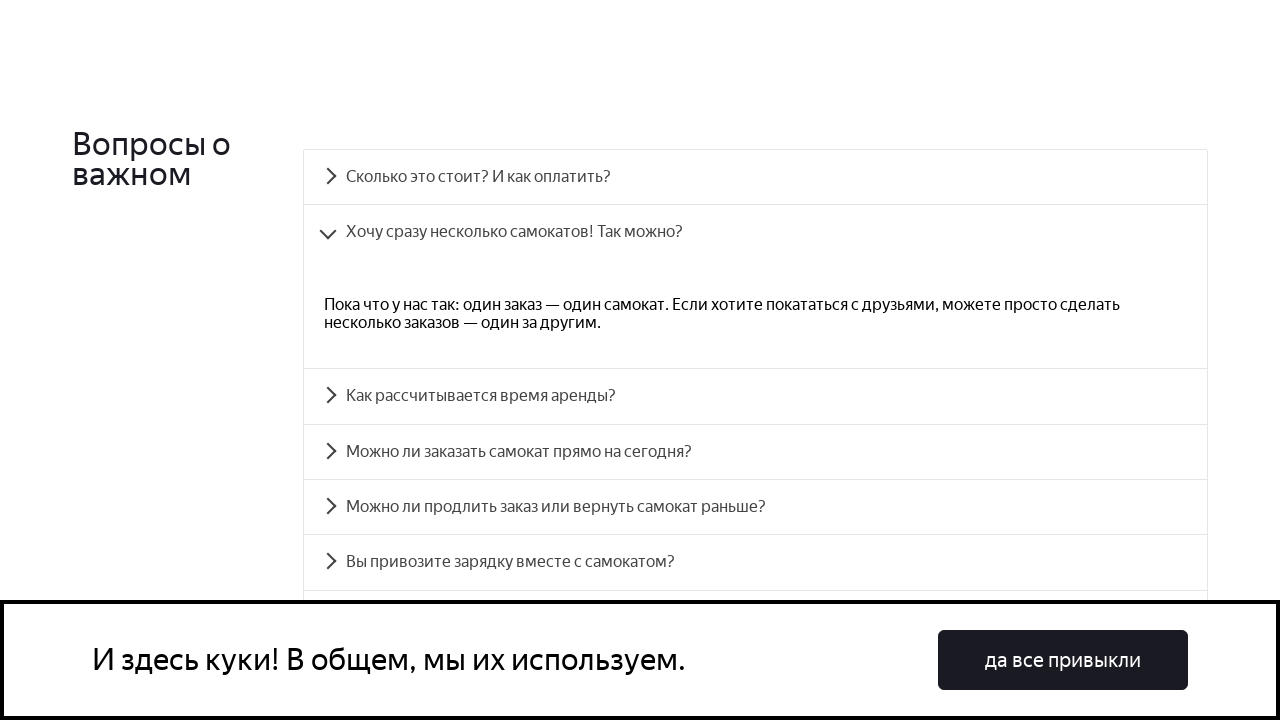

Verified expected text displayed for FAQ item 1
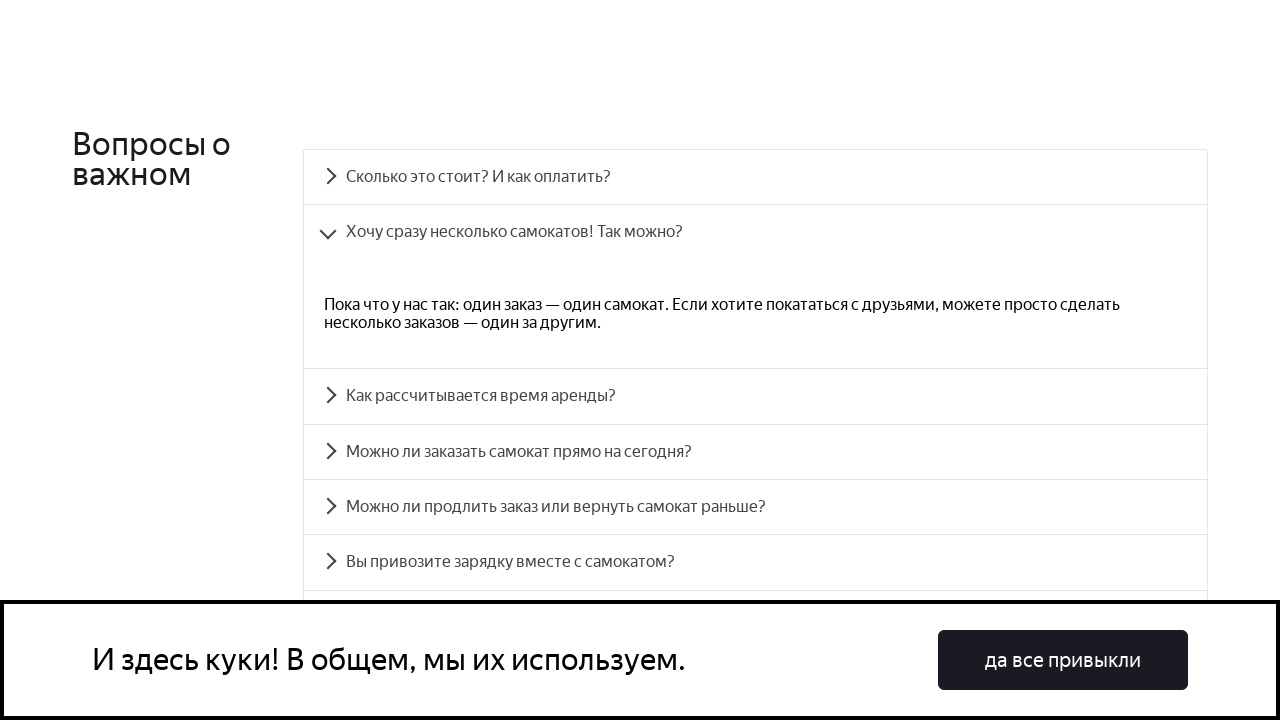

Clicked FAQ accordion item 2 at (755, 396) on [aria-controls='accordion__panel-2']
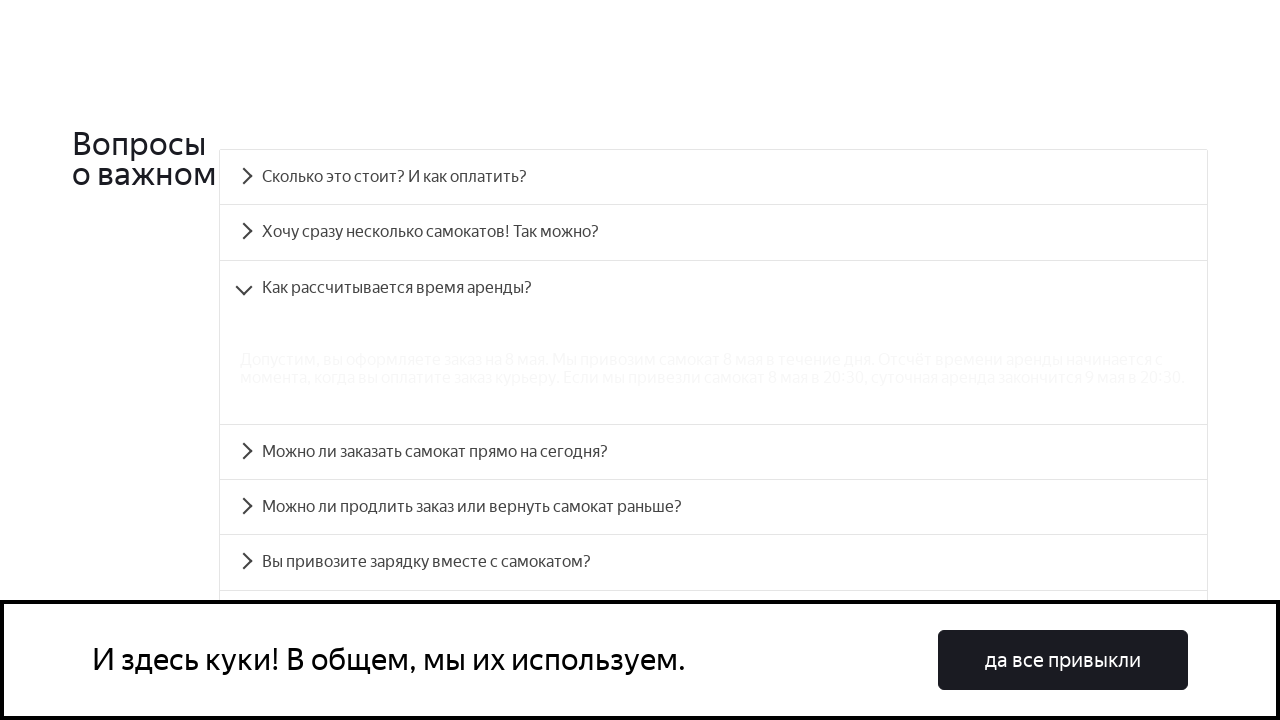

Verified expected text displayed for FAQ item 2
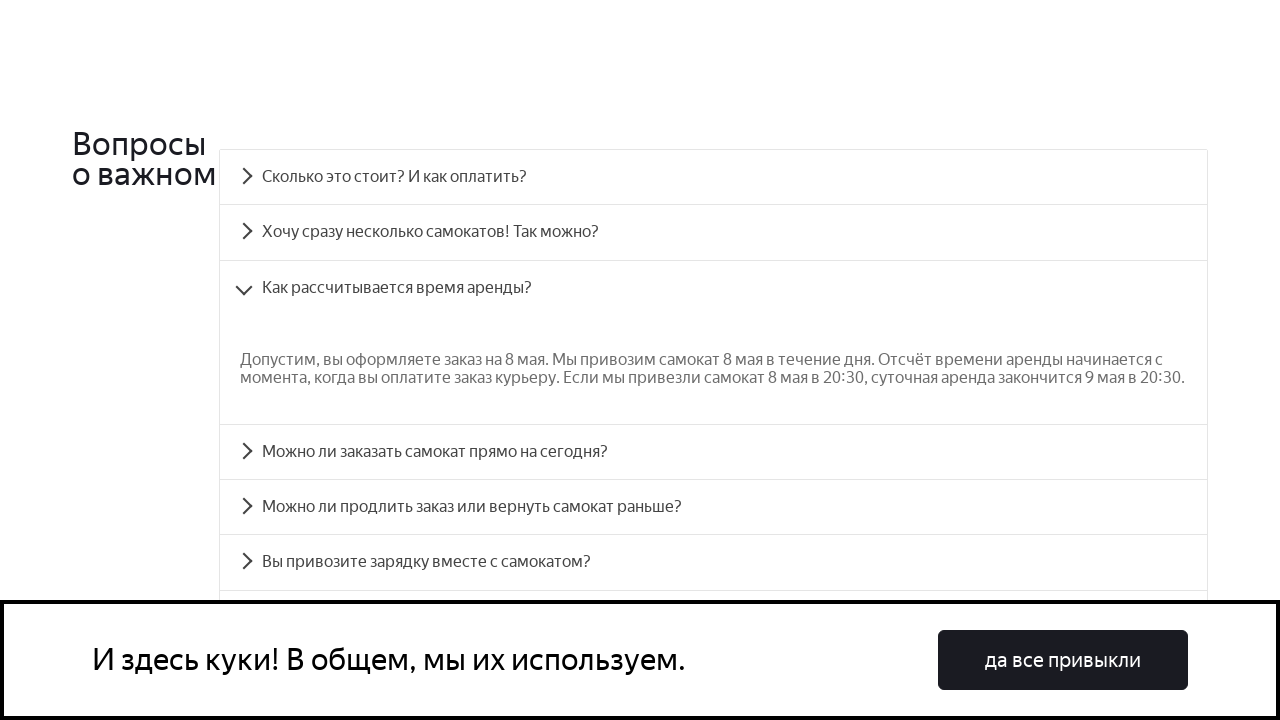

Clicked FAQ accordion item 3 at (714, 452) on [aria-controls='accordion__panel-3']
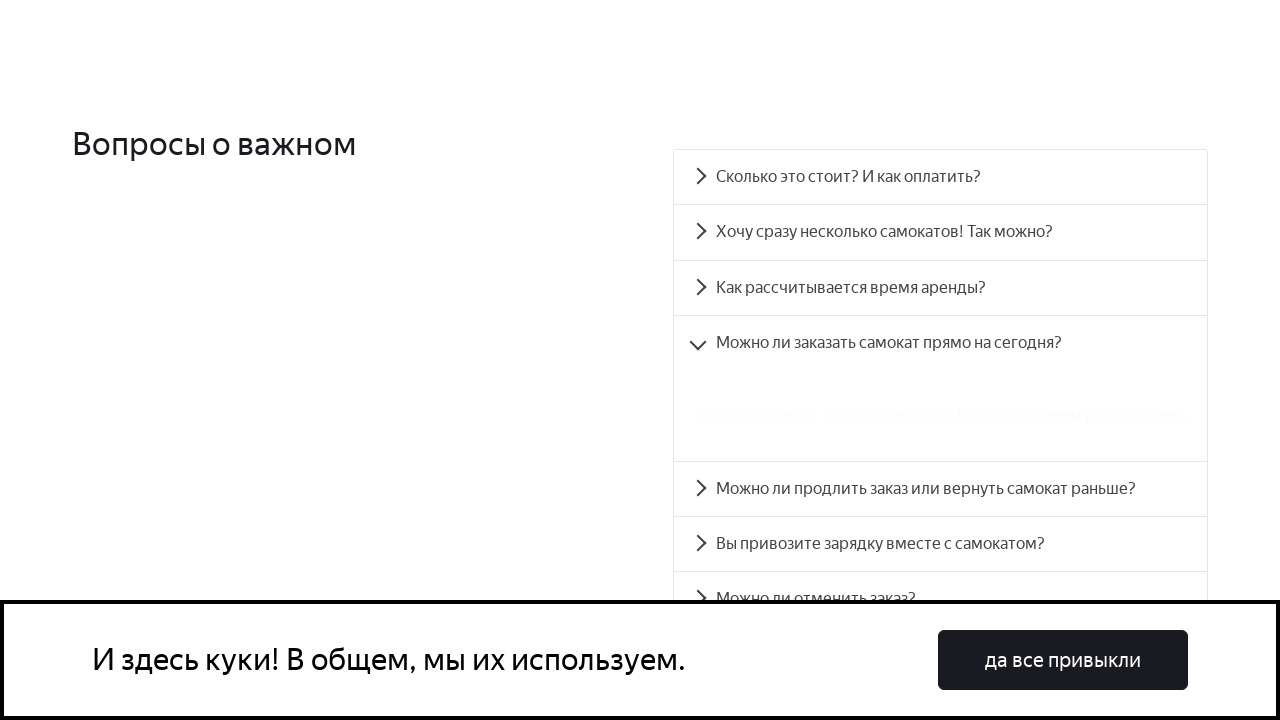

Verified expected text displayed for FAQ item 3
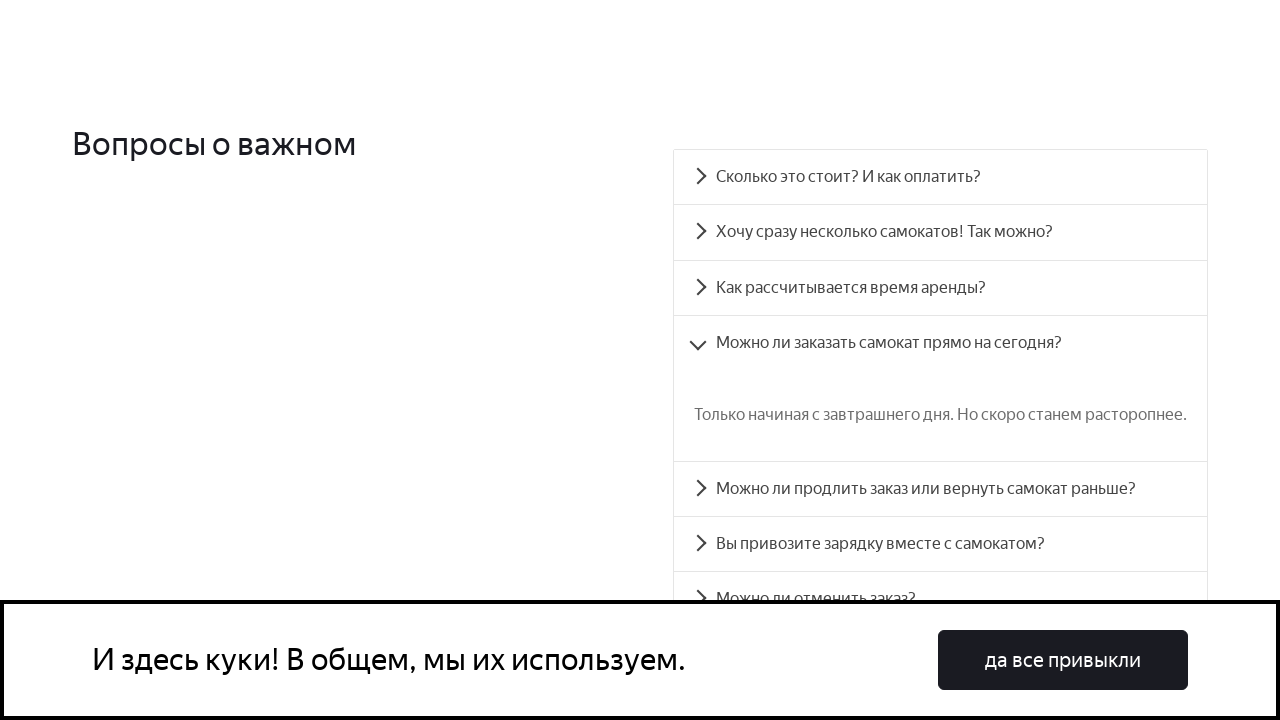

Clicked FAQ accordion item 4 at (940, 489) on [aria-controls='accordion__panel-4']
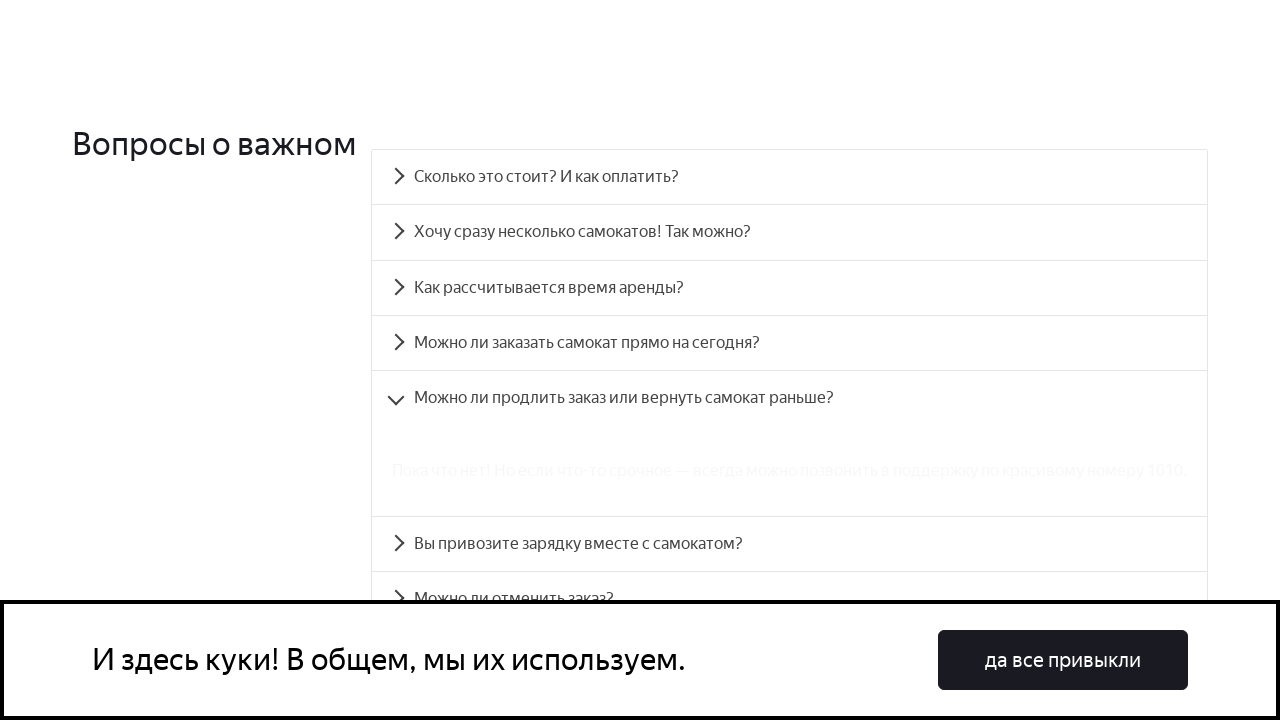

Verified expected text displayed for FAQ item 4
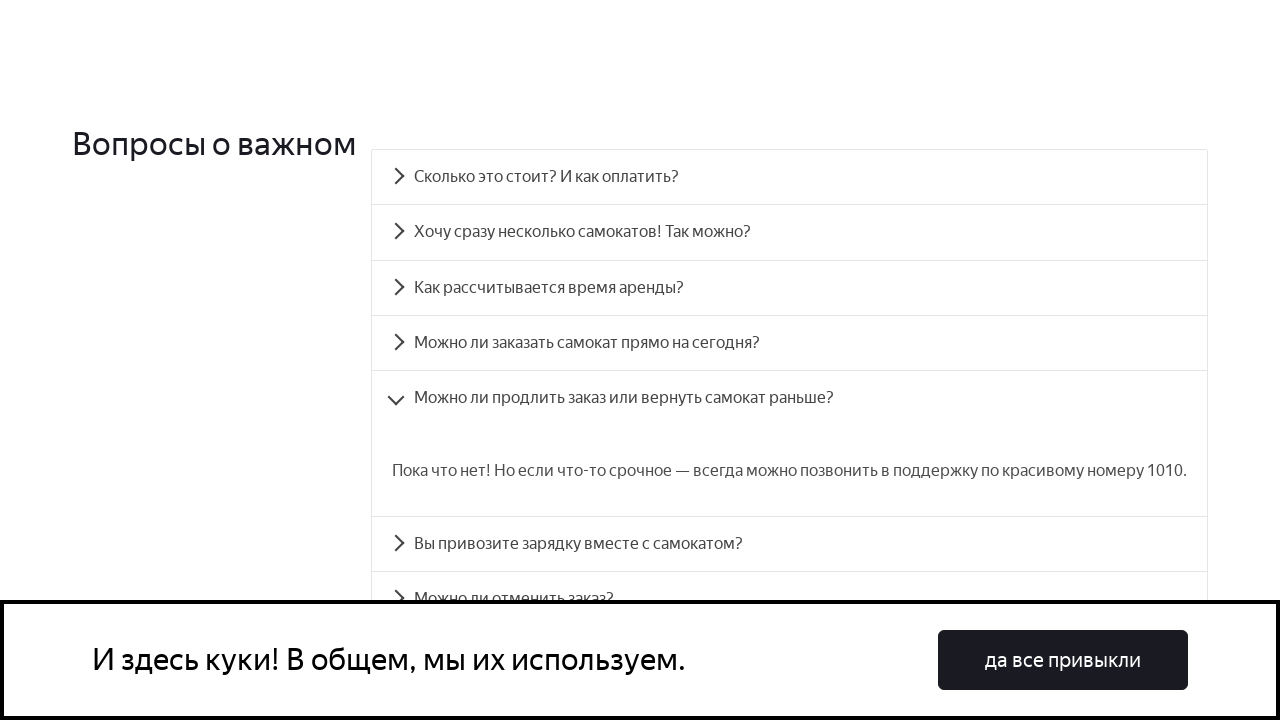

Clicked FAQ accordion item 5 at (790, 544) on [aria-controls='accordion__panel-5']
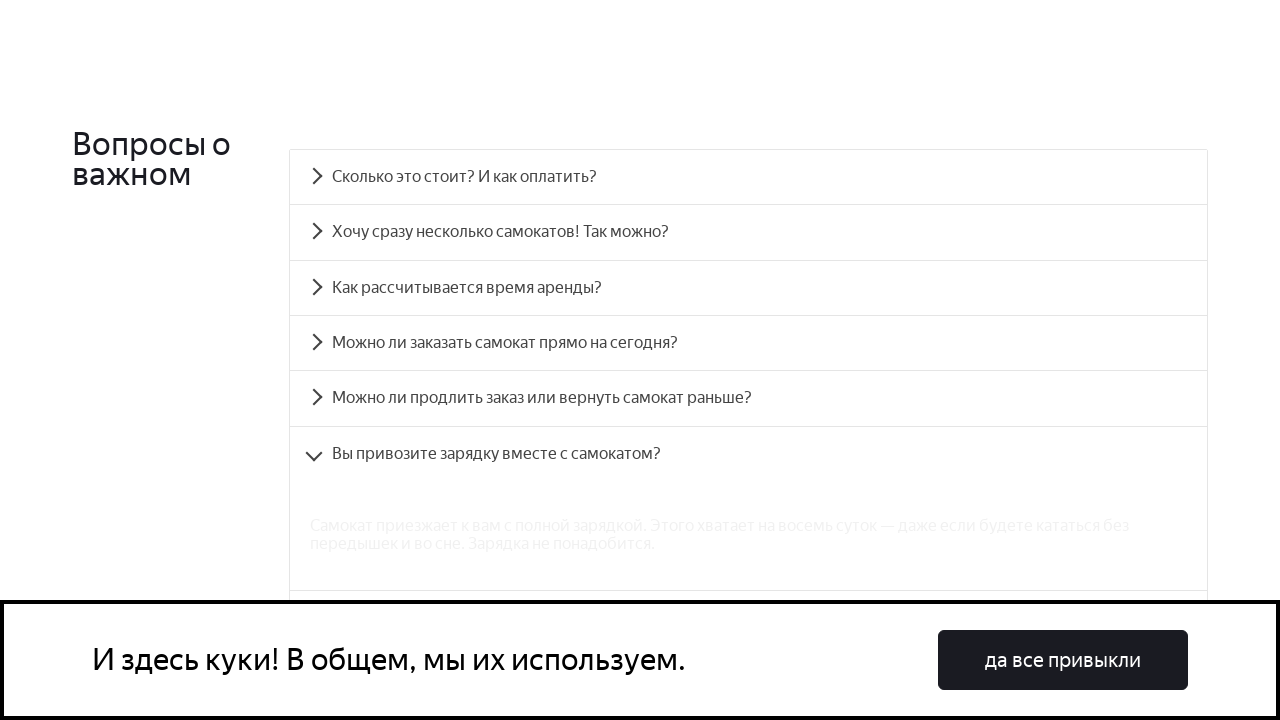

Verified expected text displayed for FAQ item 5
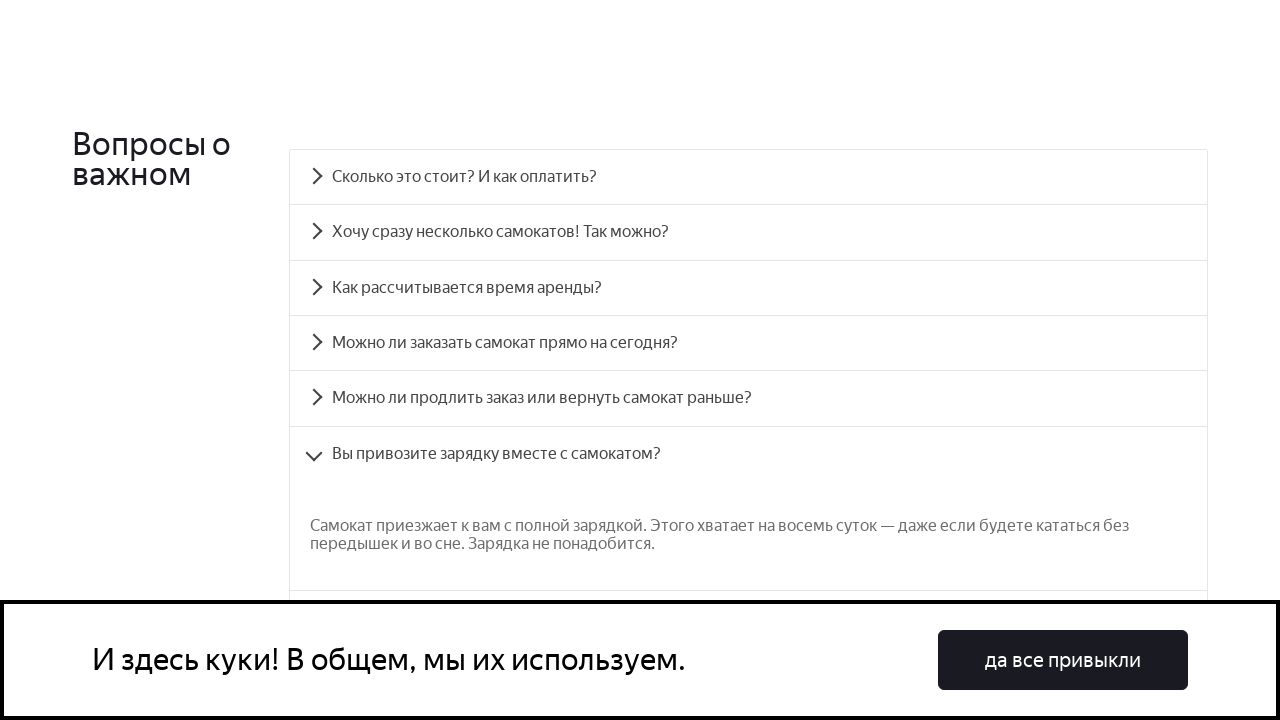

Clicked FAQ accordion item 6 at (748, 436) on [aria-controls='accordion__panel-6']
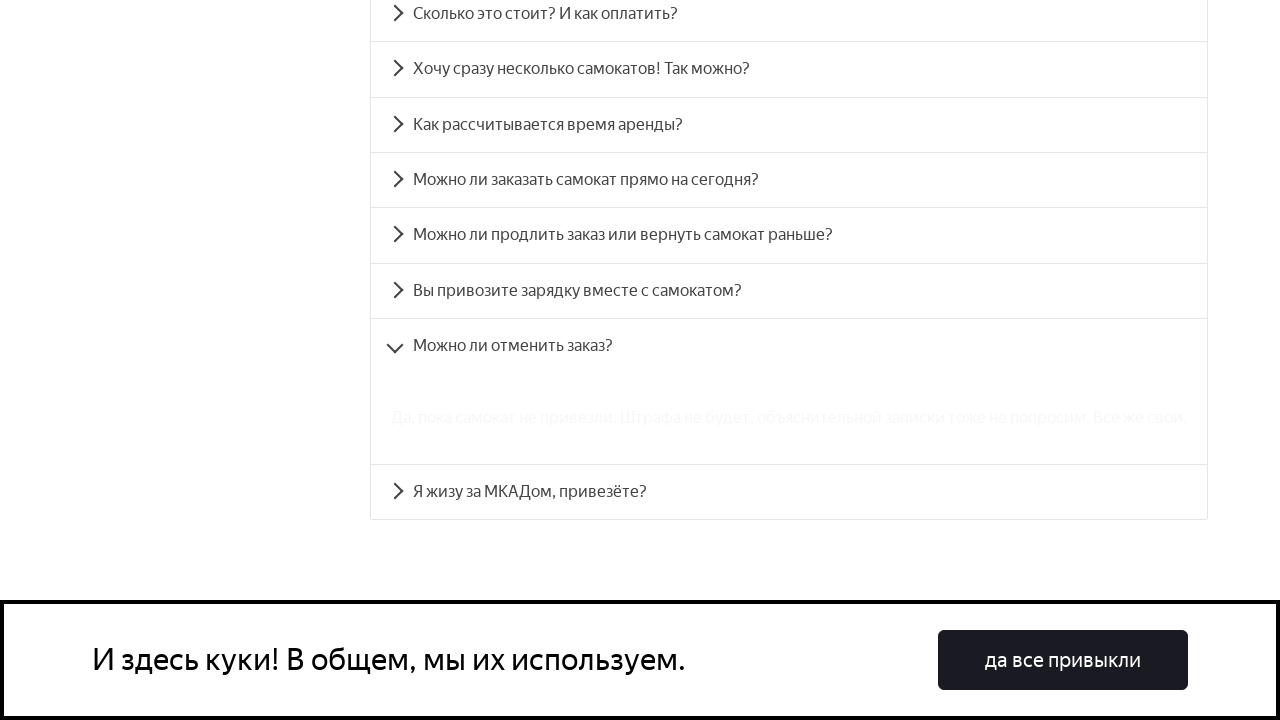

Verified expected text displayed for FAQ item 6
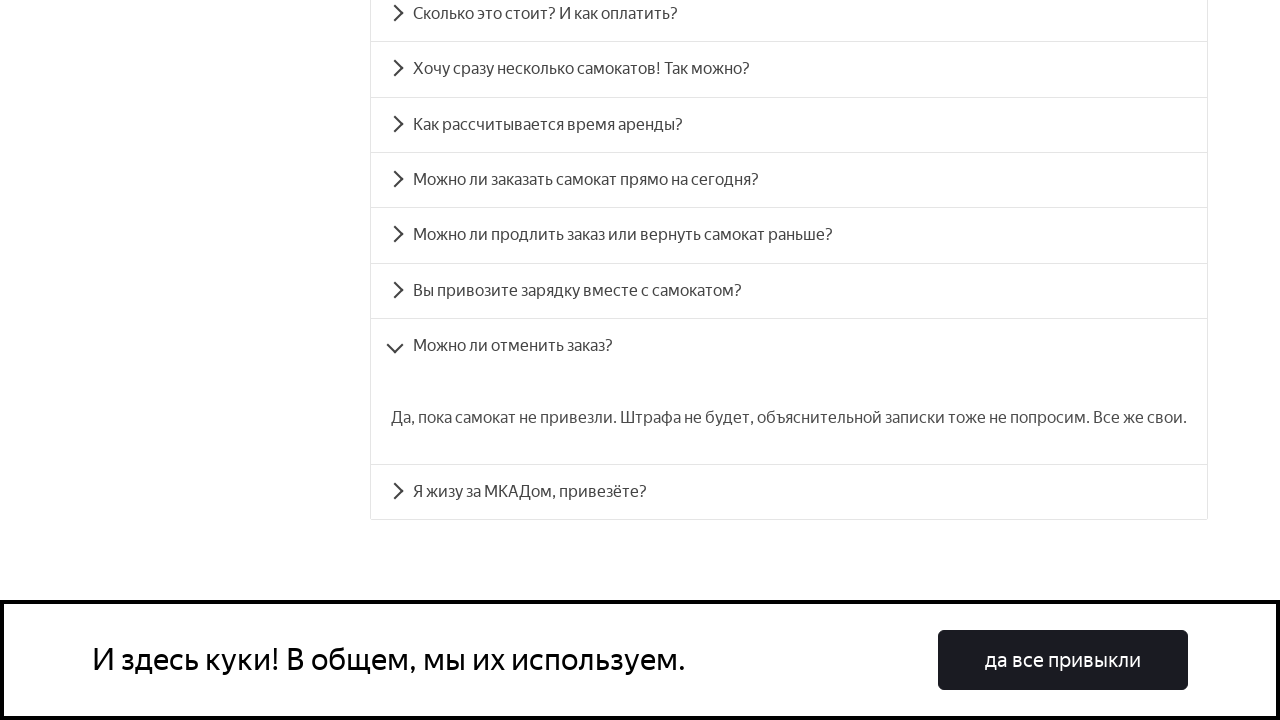

Clicked the cookie consent button at (1063, 660) on .App_CookieButton__3cvqF
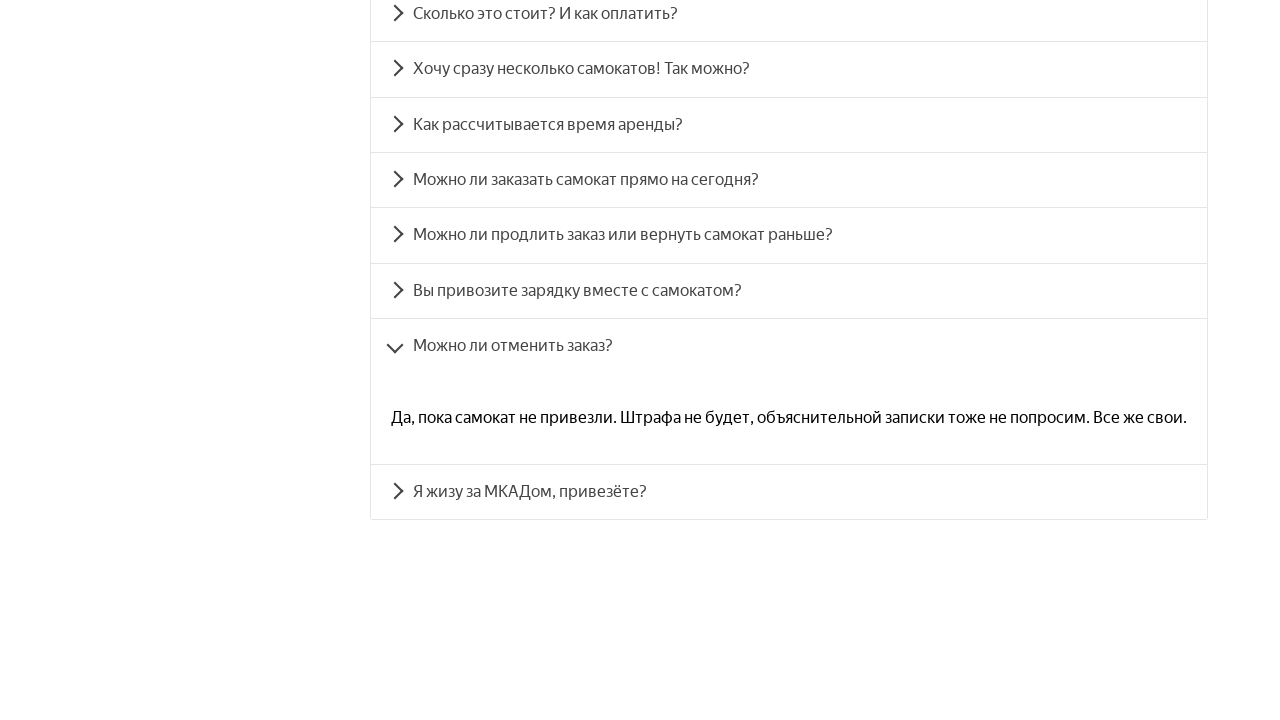

Clicked FAQ accordion item 7 at (789, 492) on [aria-controls='accordion__panel-7']
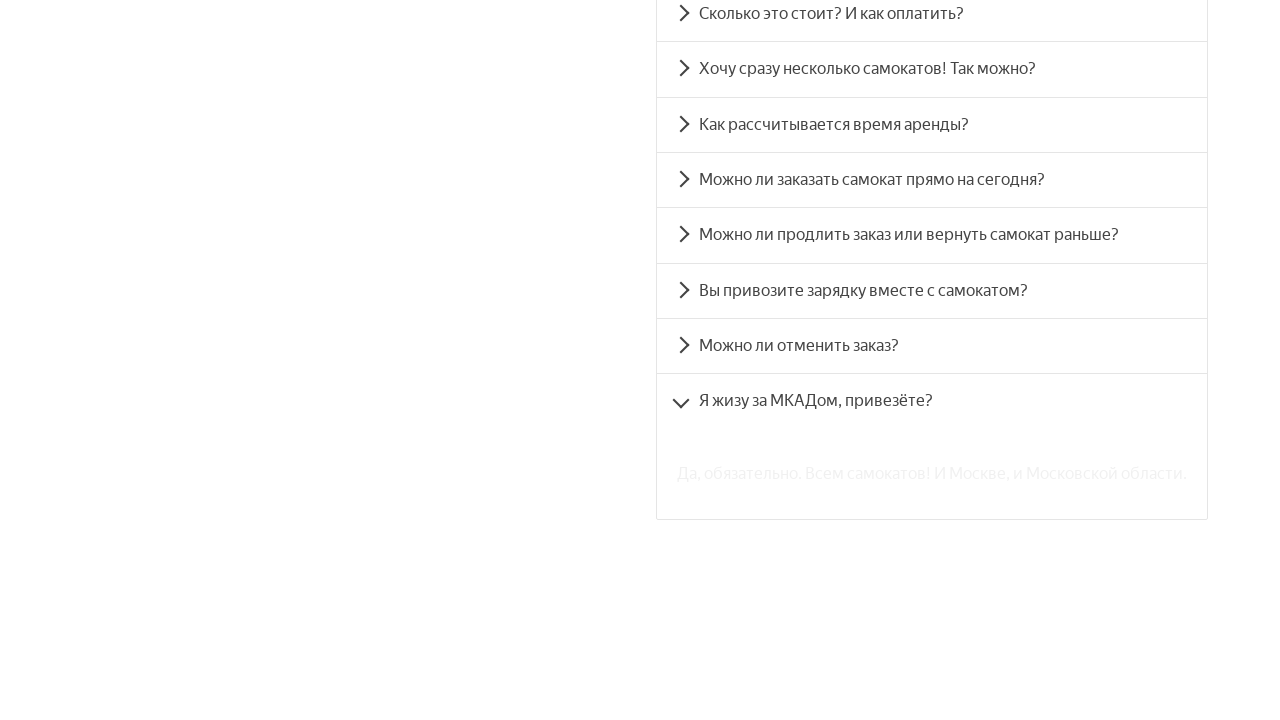

Verified expected text displayed for FAQ item 7
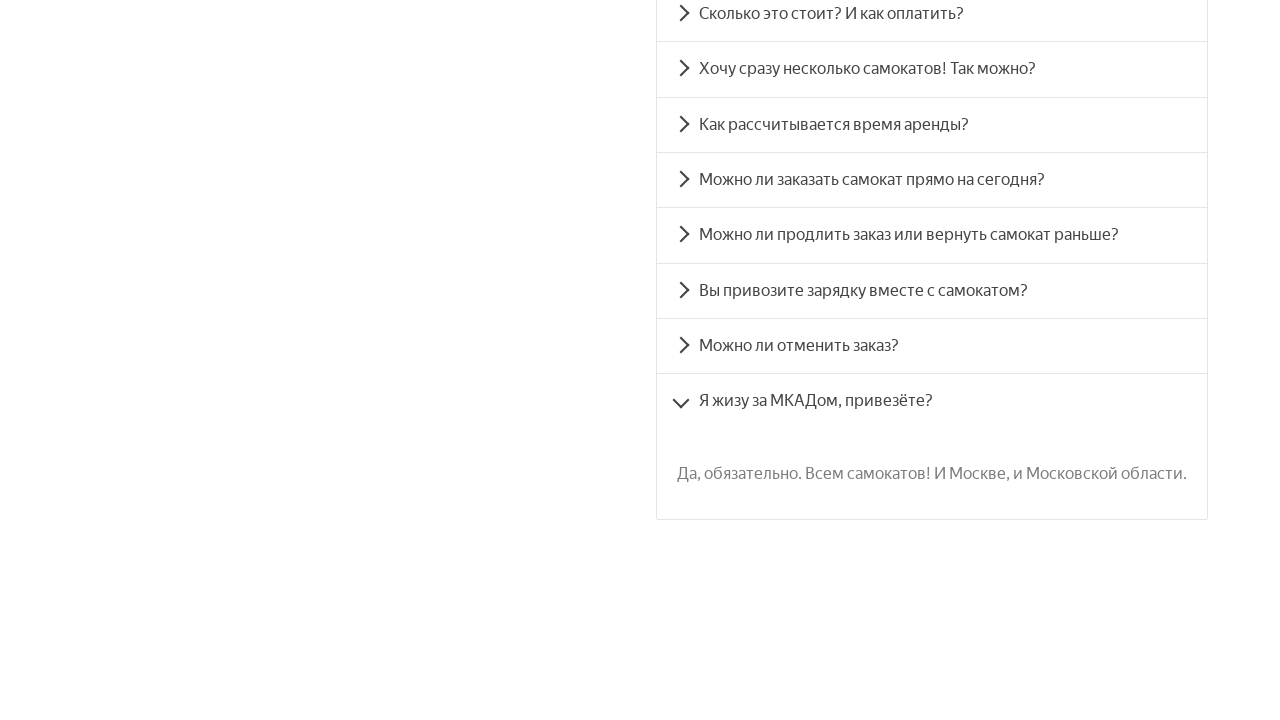

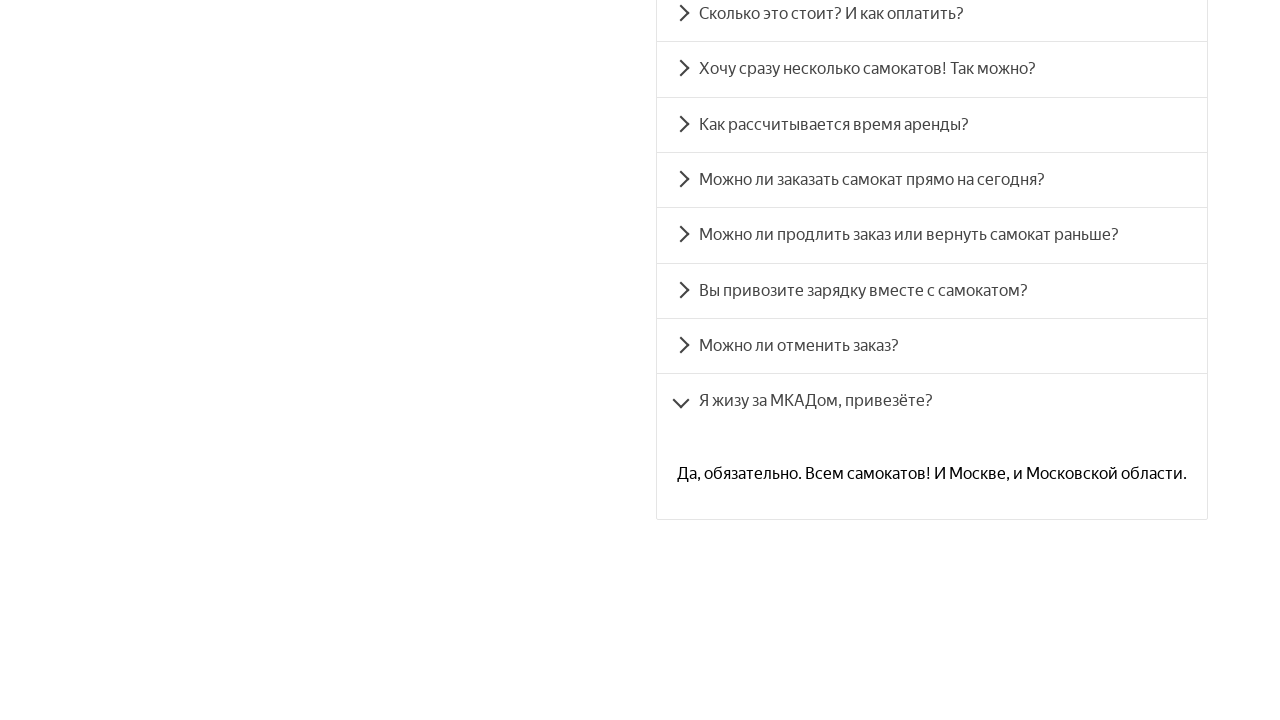